Tests dropdown selection functionality by selecting a single option from a fruits dropdown and multiple options from a superheros dropdown

Starting URL: https://letcode.in/dropdowns

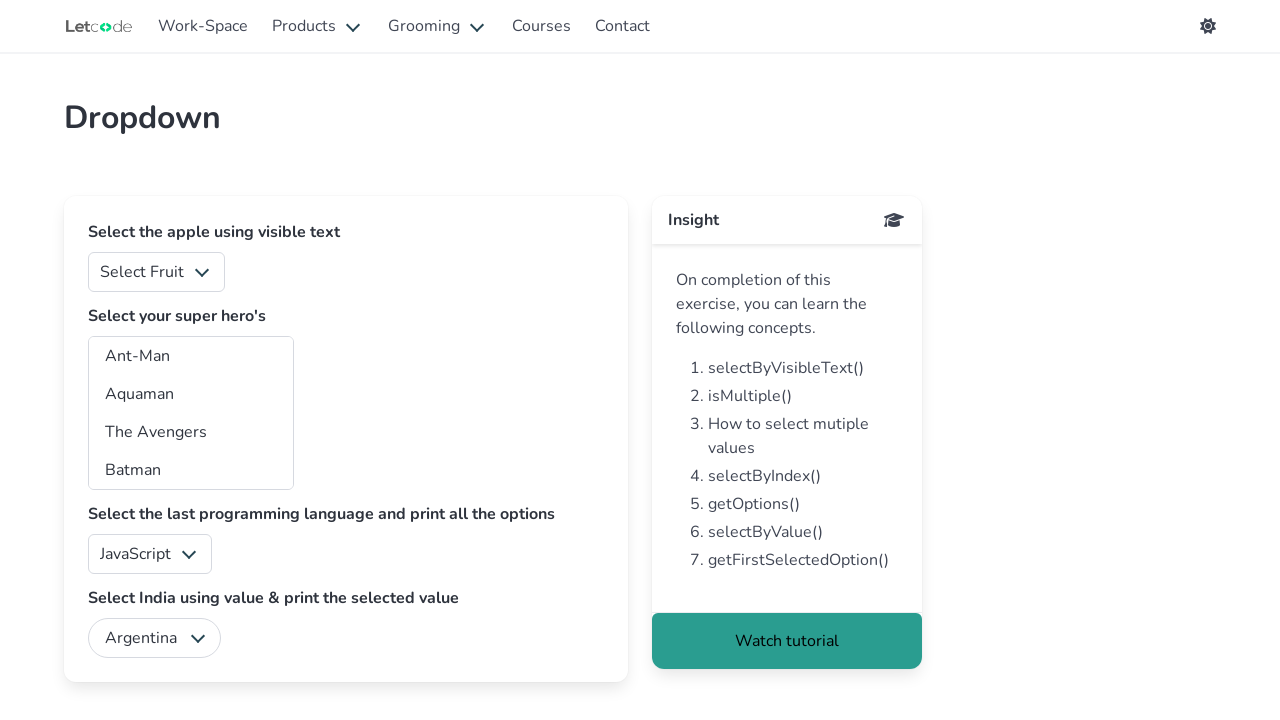

Navigated to dropdown selection test page
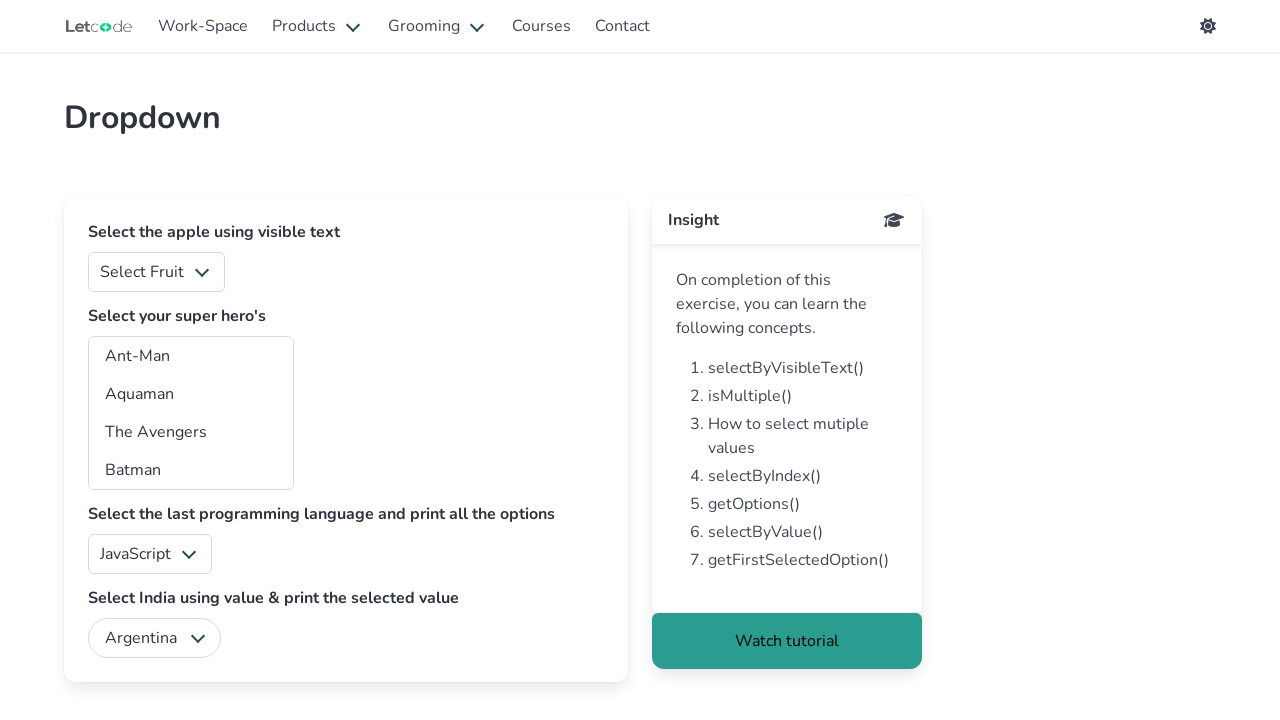

Selected 'Apple' from fruits dropdown on #fruits
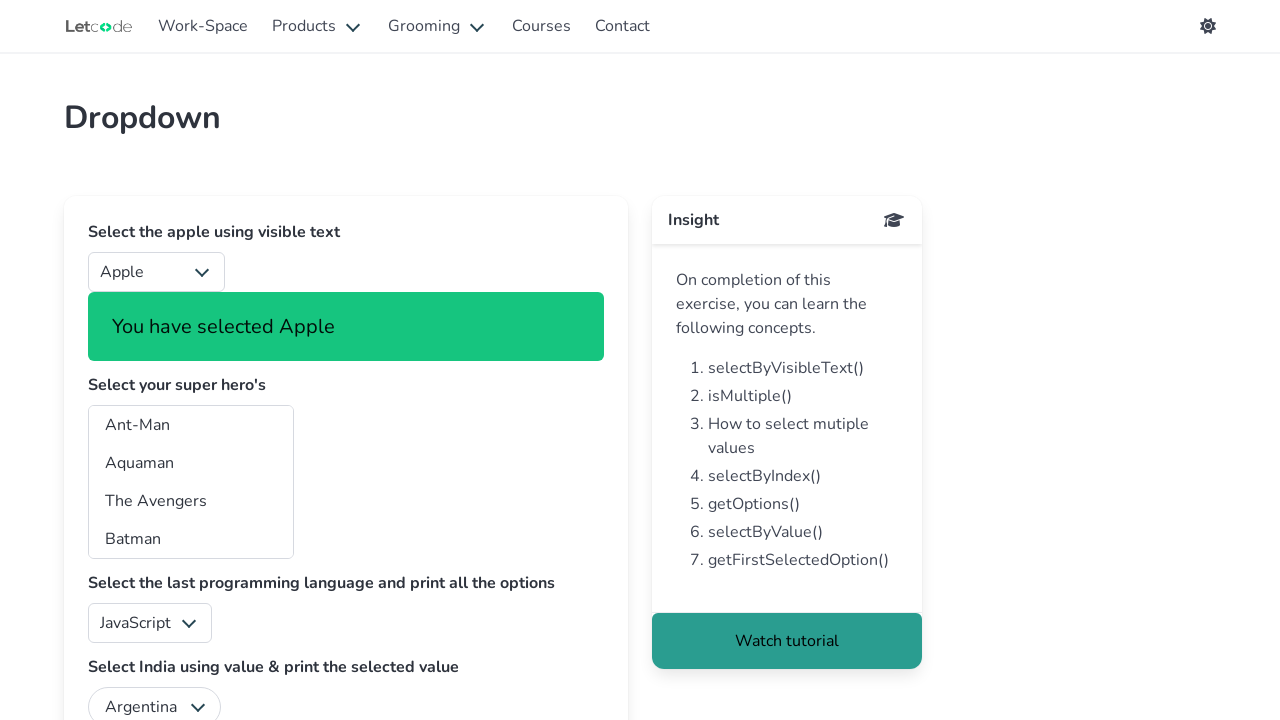

Selected 'Aquaman' and 'Batman' from superheros dropdown on #superheros
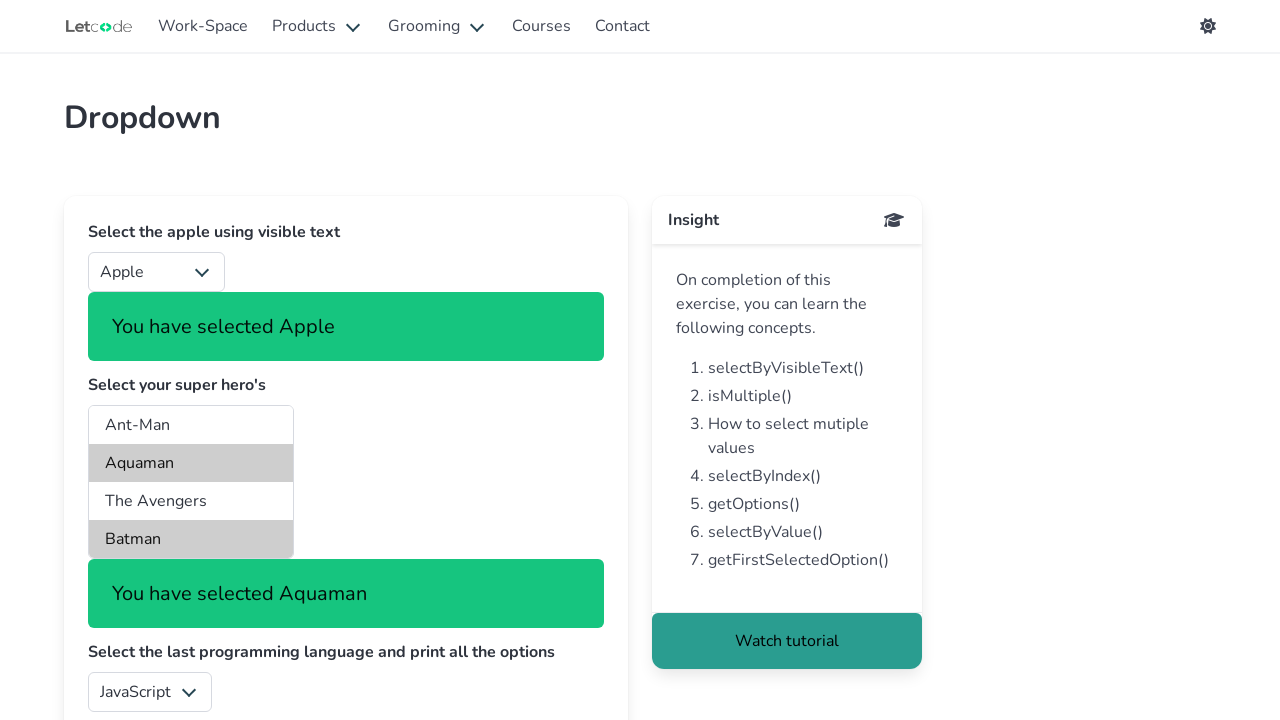

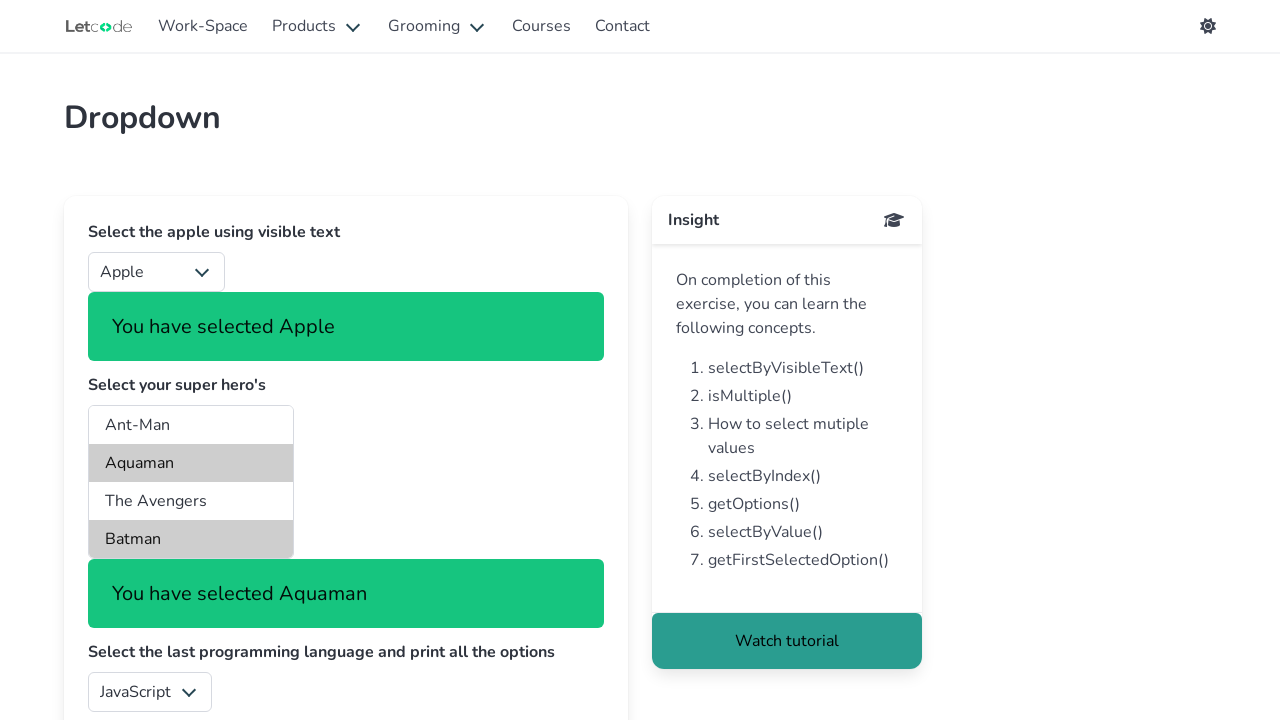